Tests the Selectable feature on jQuery UI by navigating to the Selectable page and performing multi-select on list items using keyboard modifier keys

Starting URL: https://jqueryui.com/

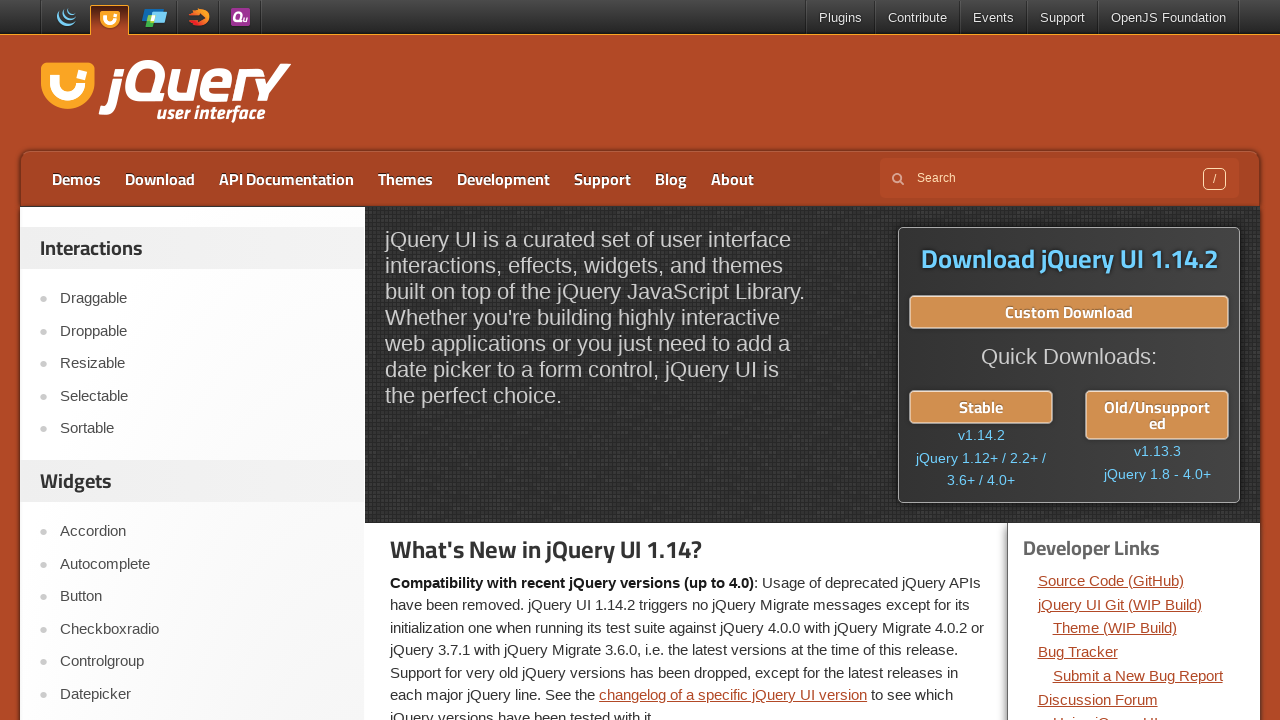

Clicked on Selectable option from the left menu at (202, 396) on a:has-text('Selectable')
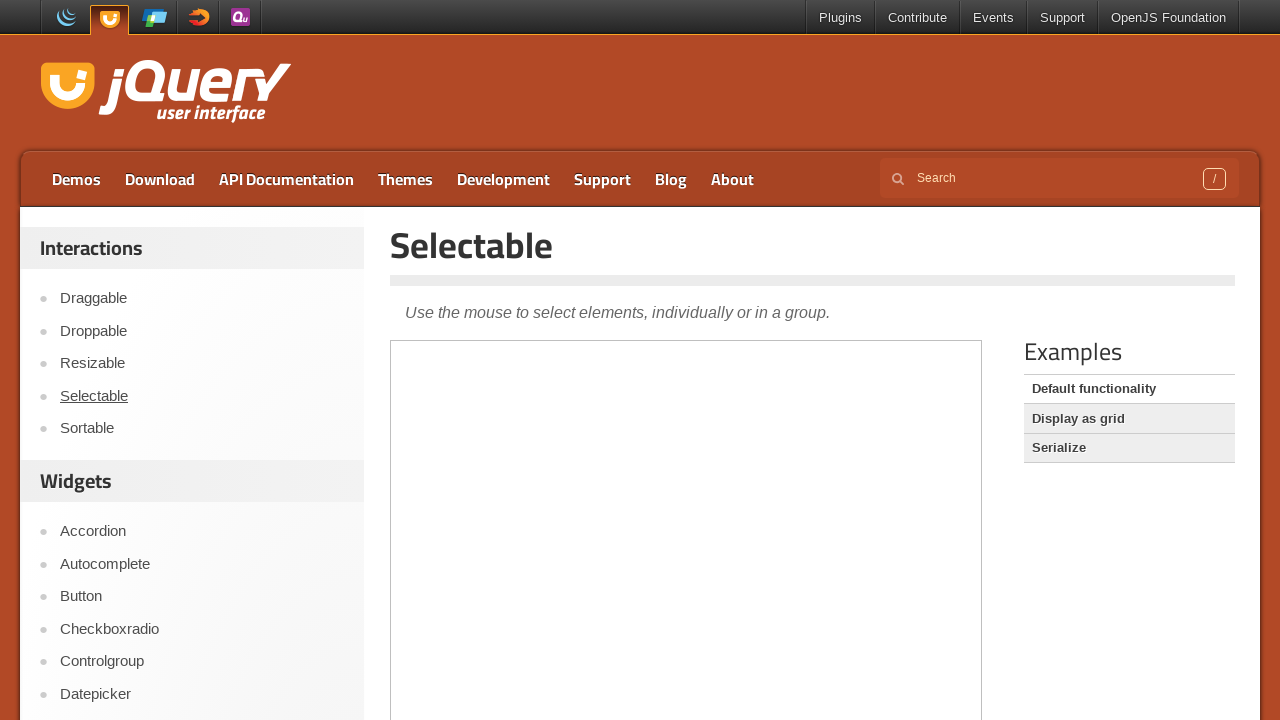

Verified navigation to Selectable page
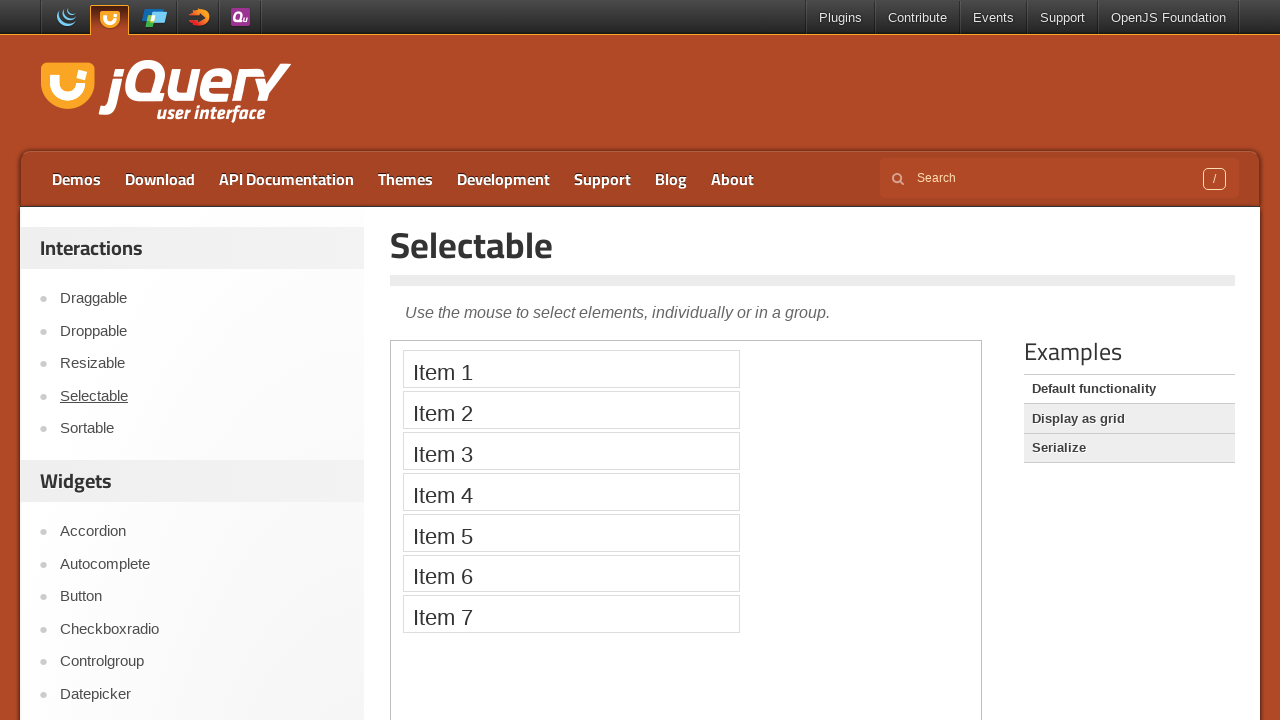

Located demo iframe for Selectable feature
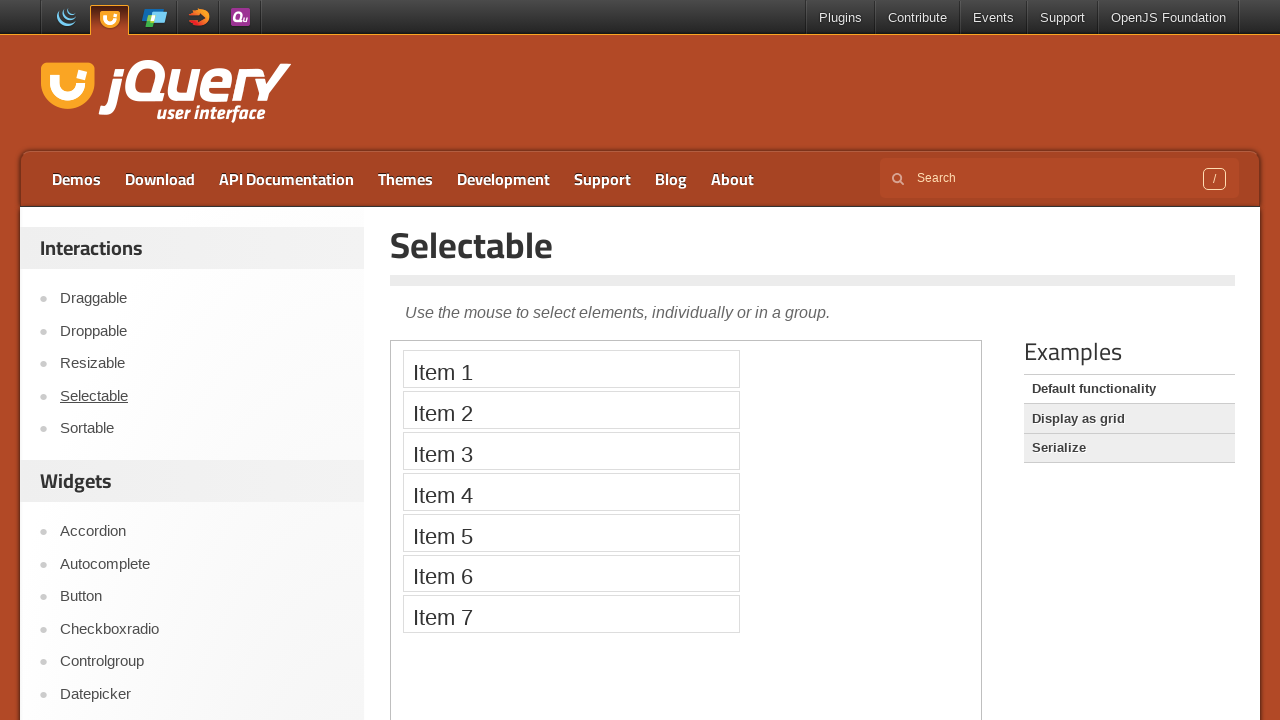

Selected item 1 with Ctrl key held down at (571, 369) on iframe.demo-frame >> internal:control=enter-frame >> ol#selectable li >> nth=0
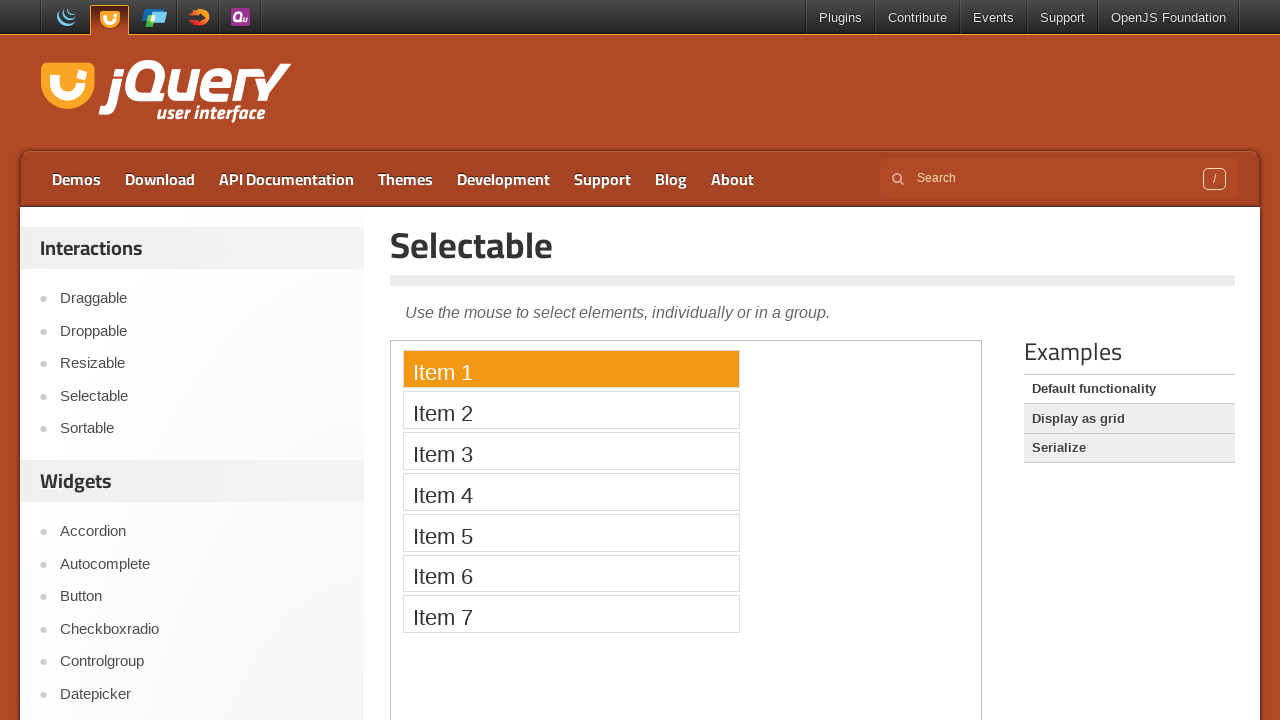

Selected item 4 with Ctrl key held down at (571, 492) on iframe.demo-frame >> internal:control=enter-frame >> ol#selectable li >> nth=3
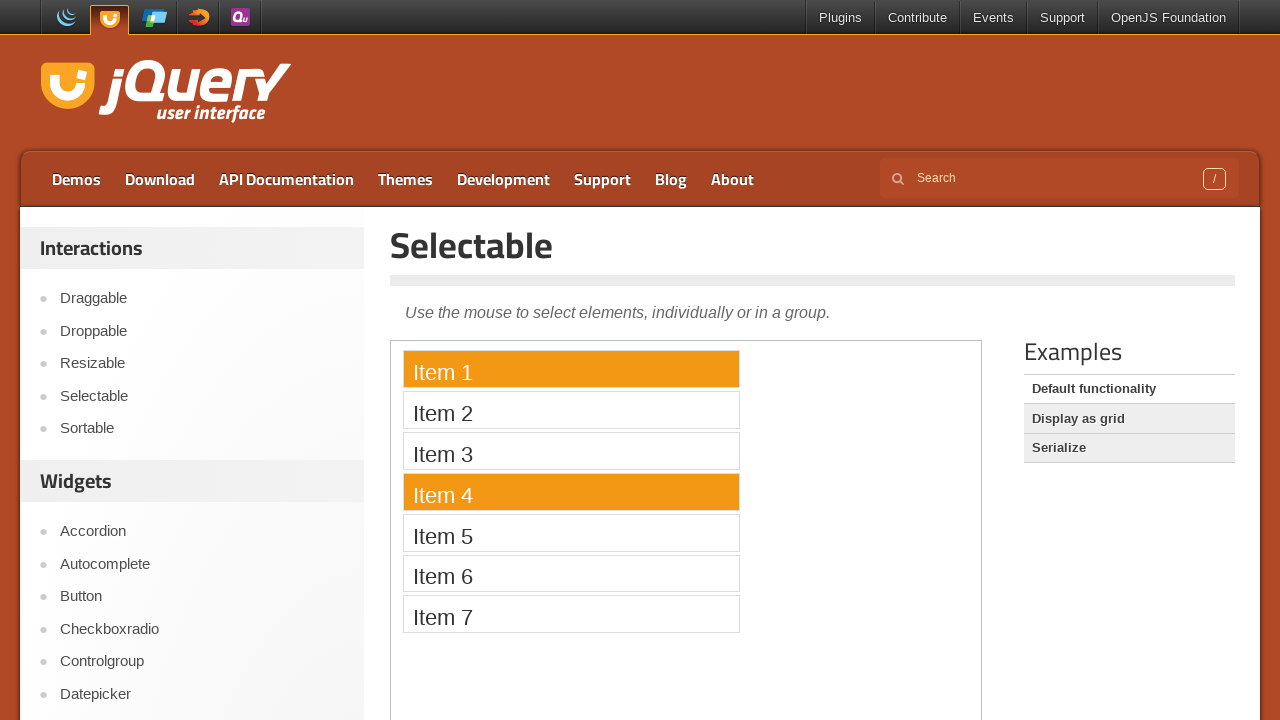

Selected item 7 with Ctrl key held down at (571, 614) on iframe.demo-frame >> internal:control=enter-frame >> ol#selectable li >> nth=6
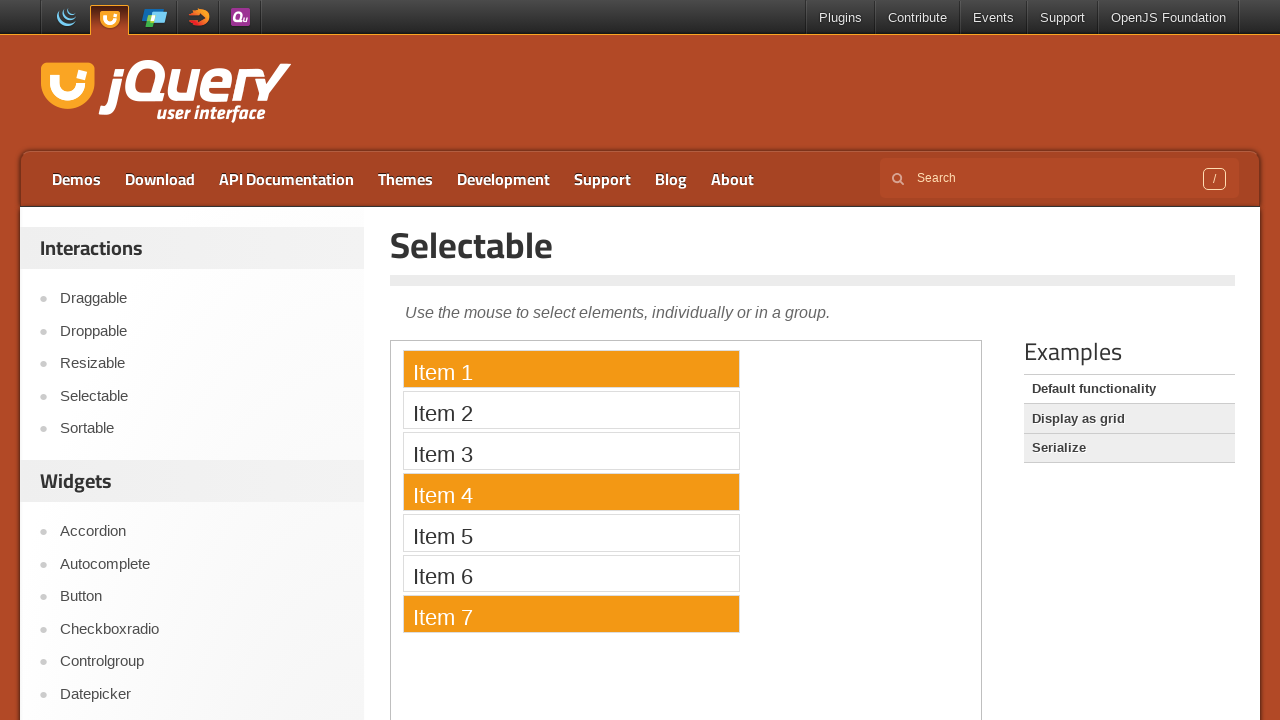

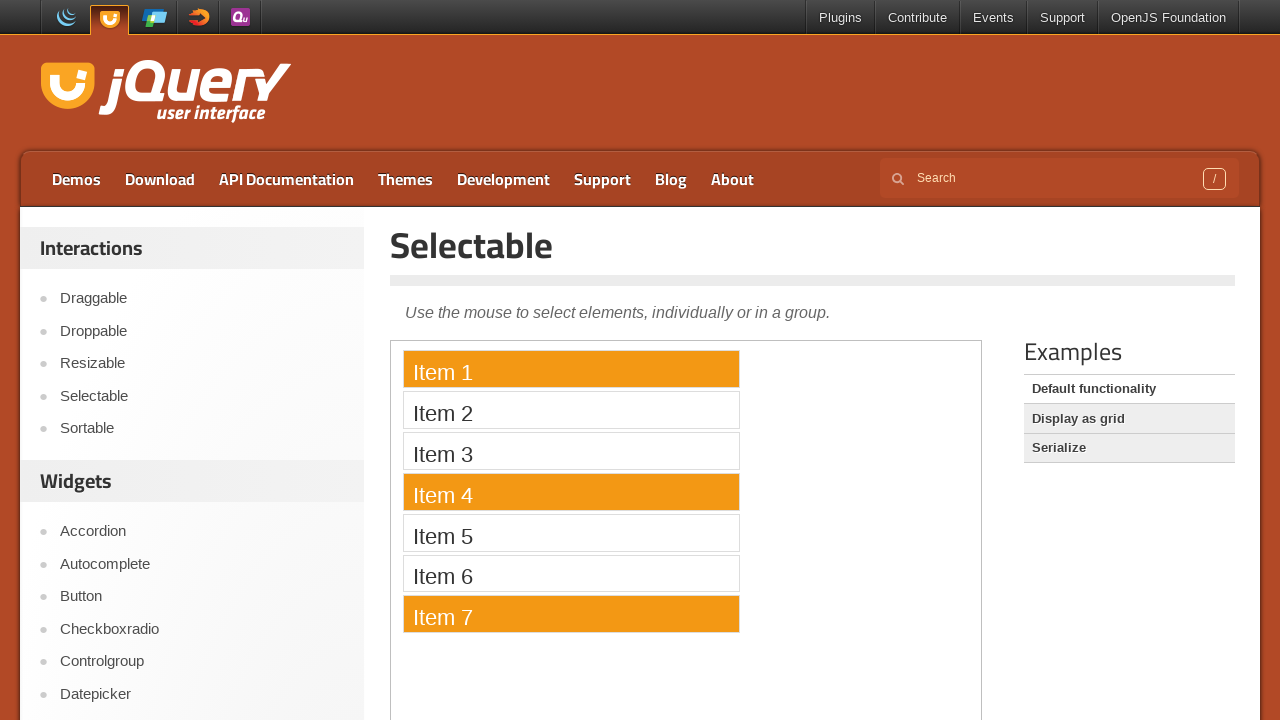